Tests the Mountain Project route finder by selecting rock climbing type, setting difficulty range filters (5.7 to 5.15d), and interacting with the area selection dialog to search for routes.

Starting URL: https://www.mountainproject.com/

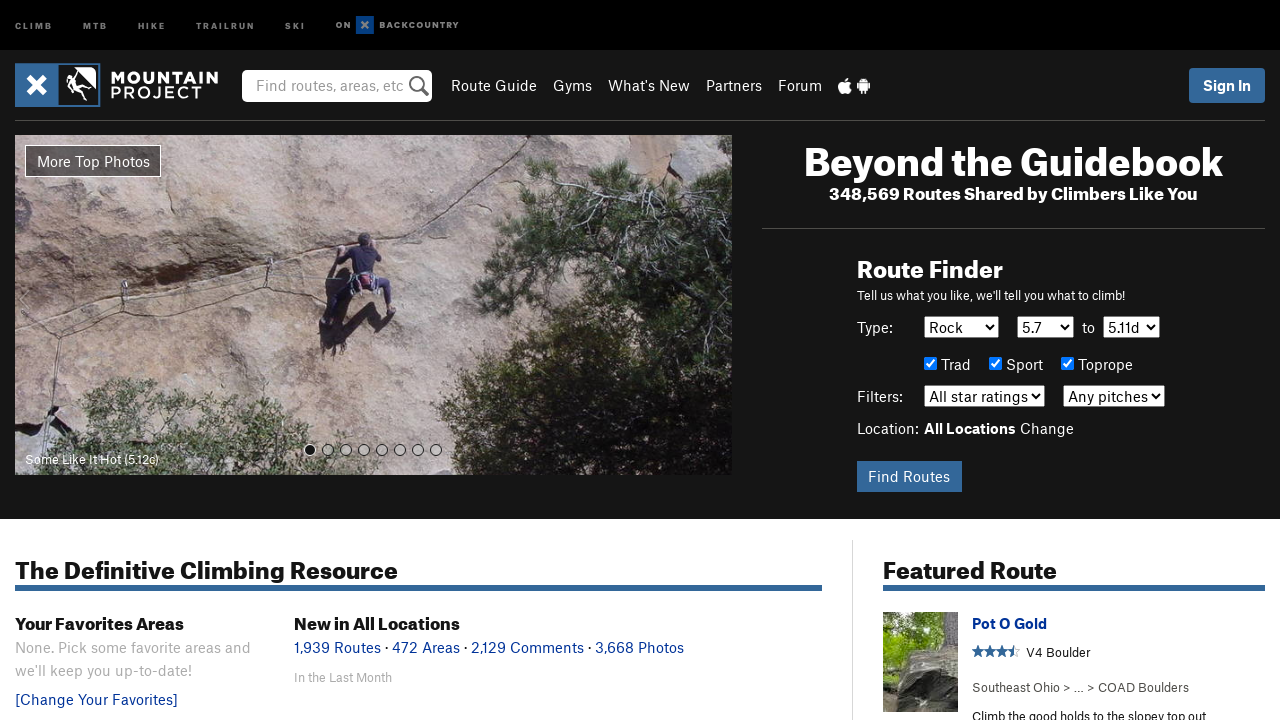

Selected 'Rock' as the route climbing type on #type
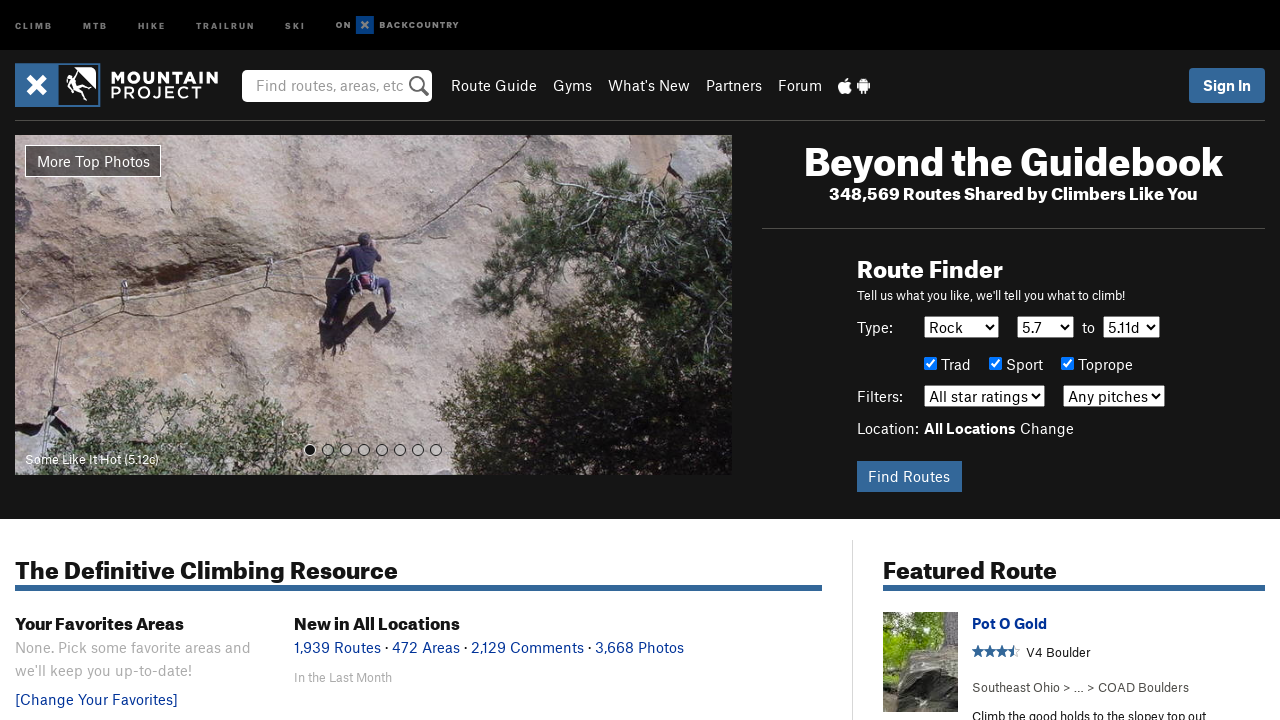

Set minimum difficulty to 5.7 on #diffMinrock
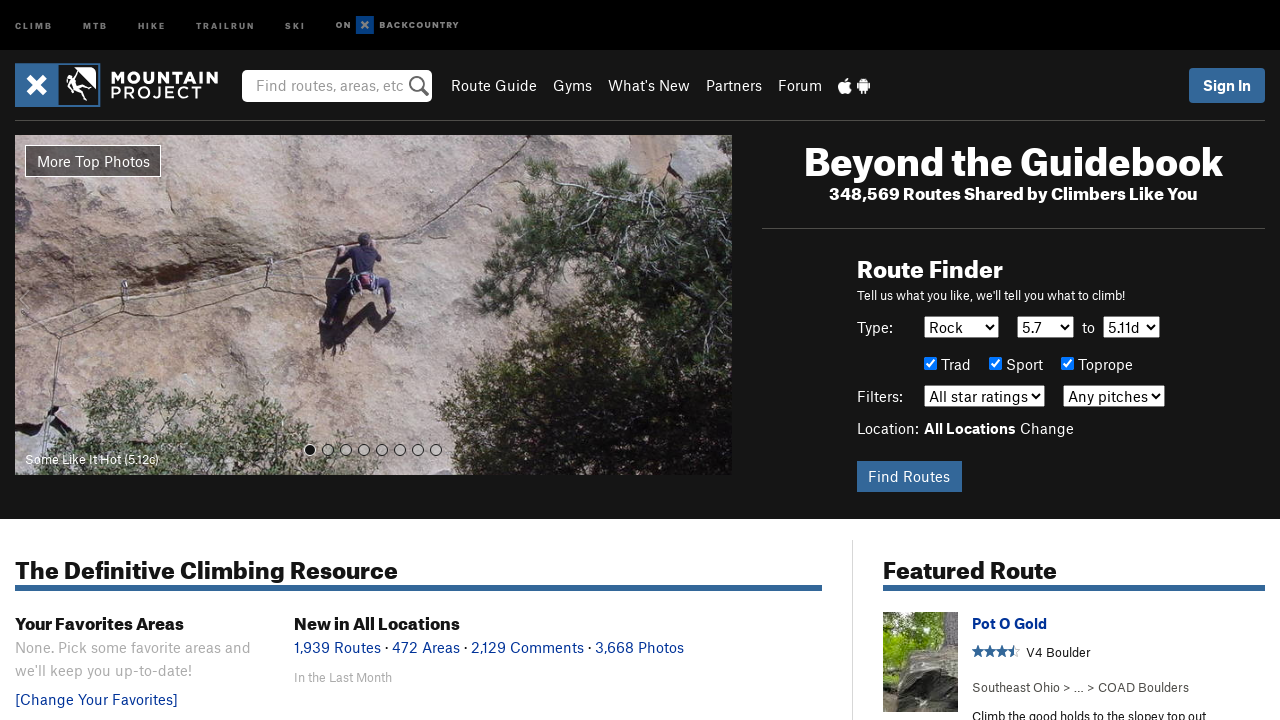

Set maximum difficulty to 5.15d on #diffMaxrock
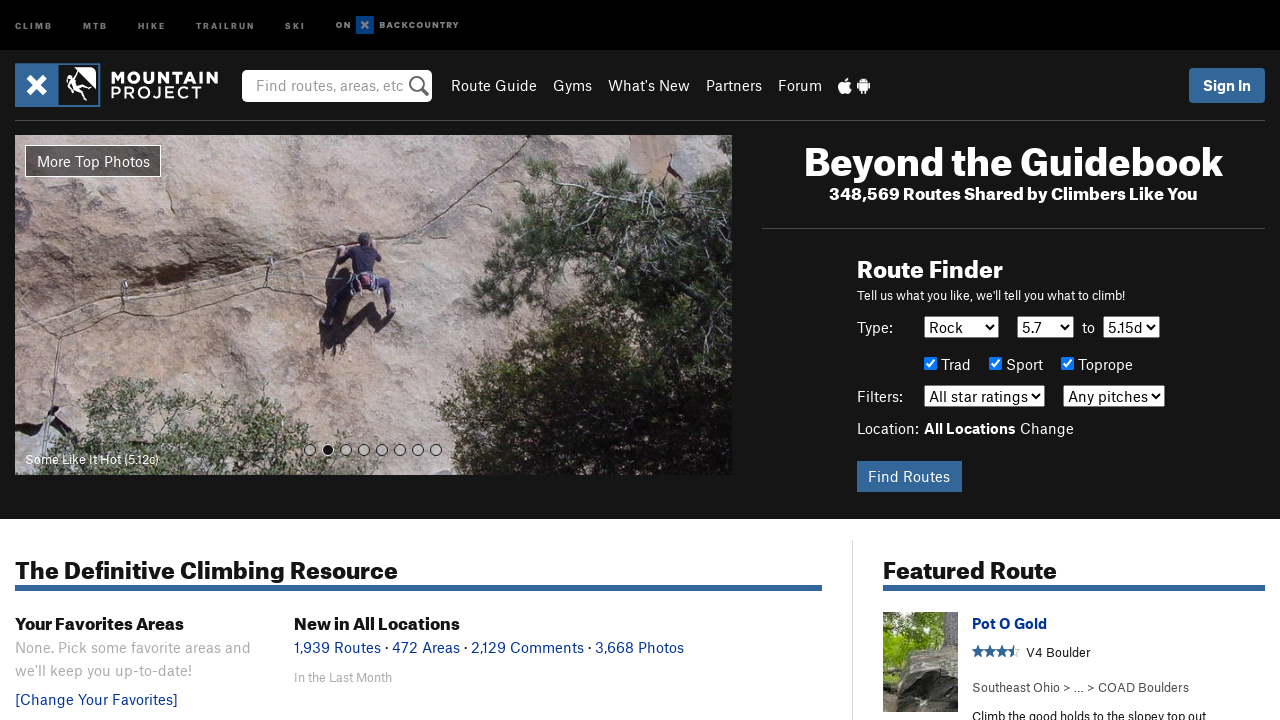

Clicked 'Change' link to open area selection dialog at (1047, 428) on #routeFinderForm a:has-text('Change')
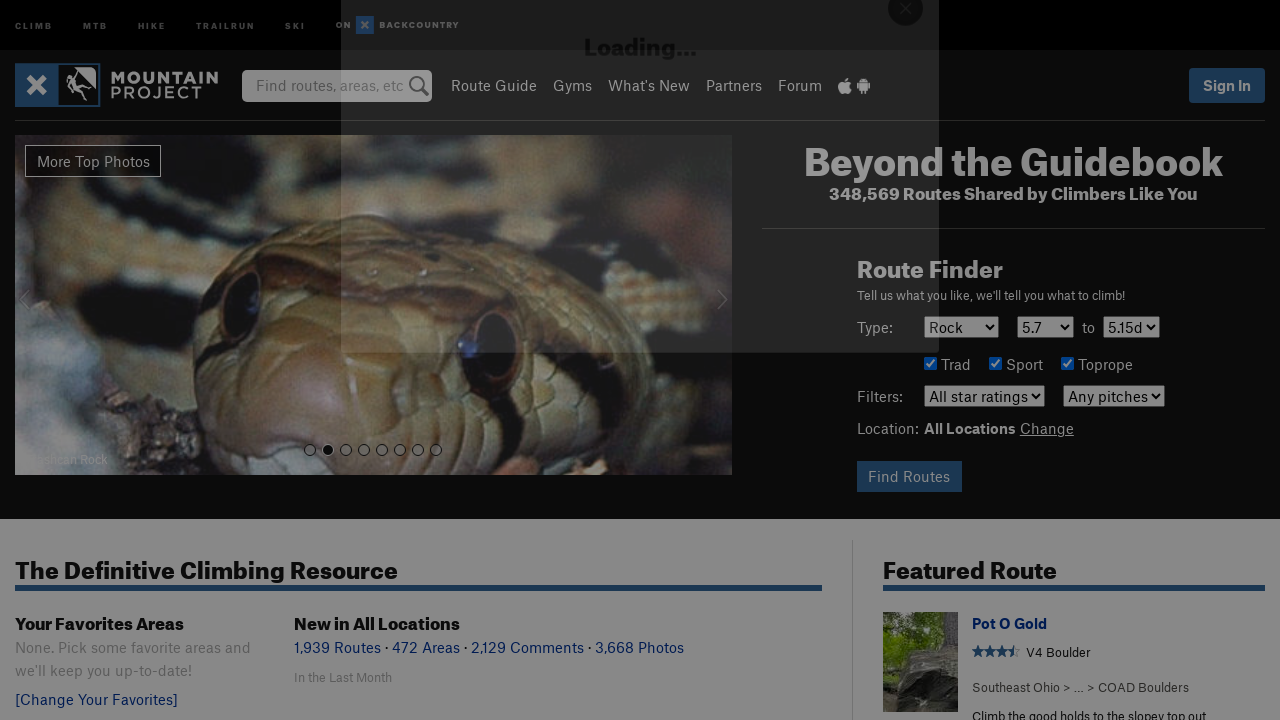

Area selection dialog loaded with area list visible
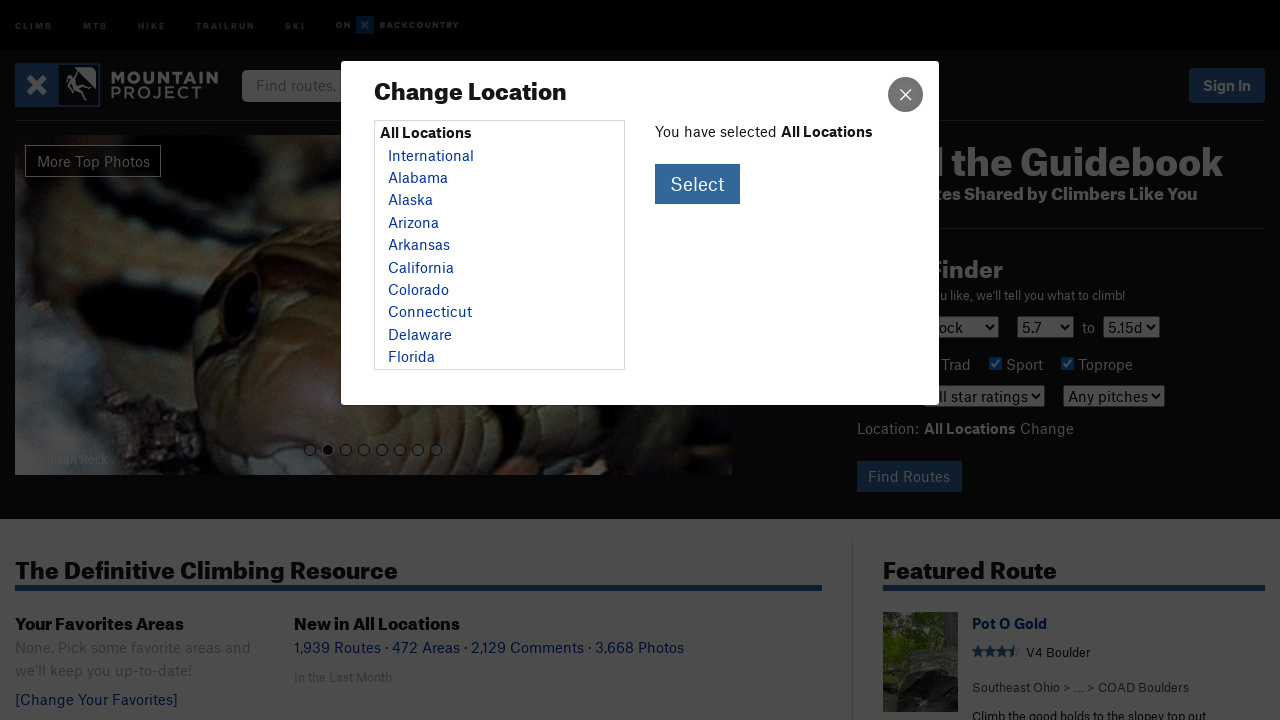

Selected first available area from the area list at (430, 155) on #area-list a >> nth=0
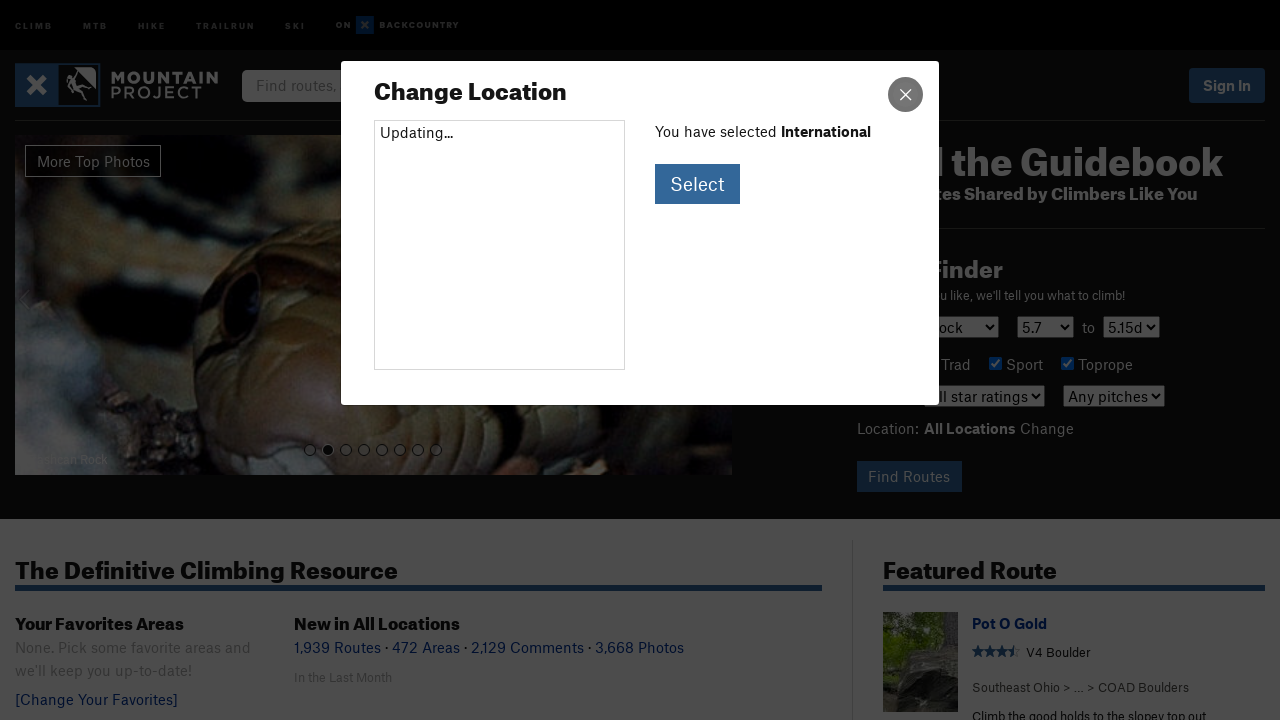

Clicked 'Select Area' button to confirm area selection at (698, 184) on #select-area
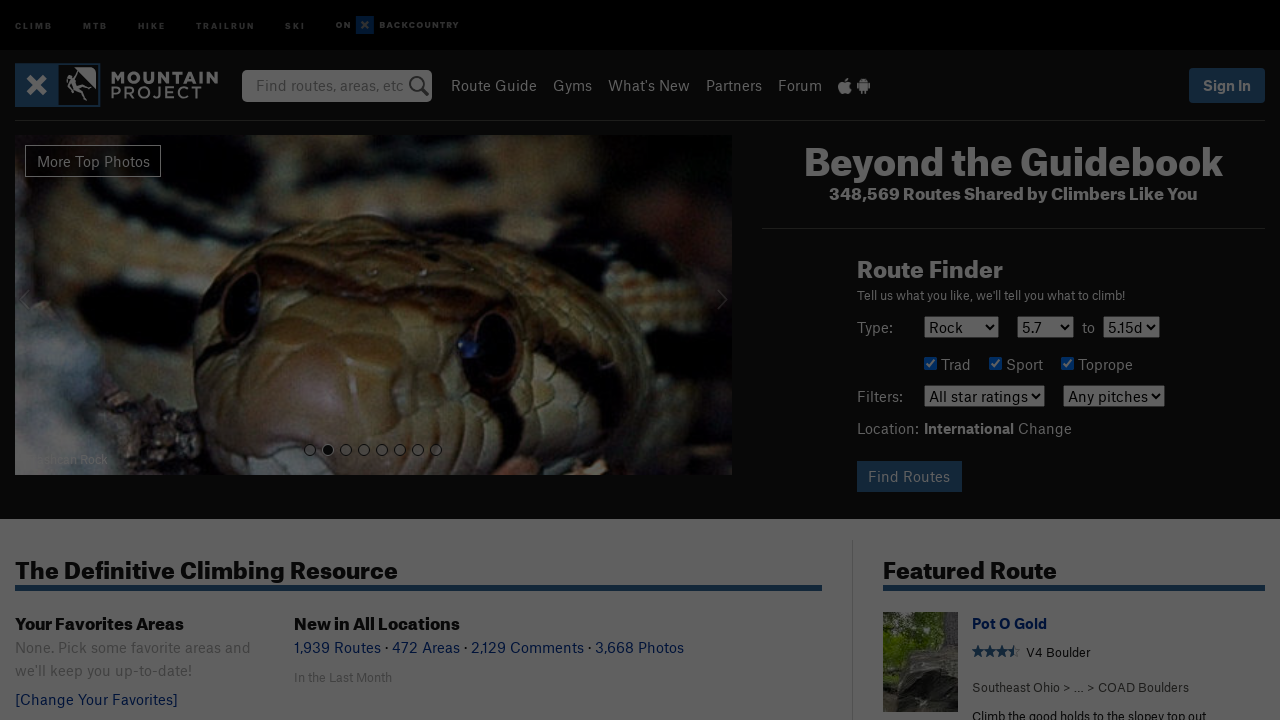

Submitted the route finder form at (909, 476) on #routeFinderForm button[type='submit'], #routeFinderForm input[type='submit']
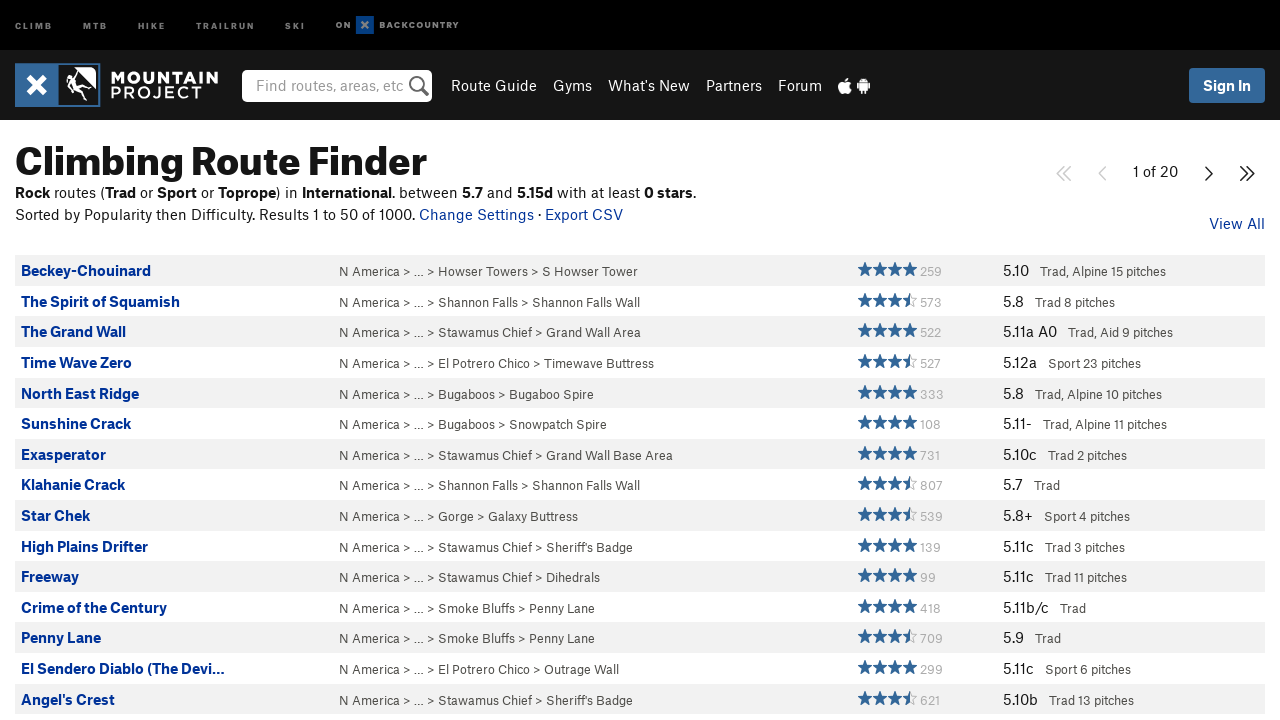

Route finder results loaded successfully
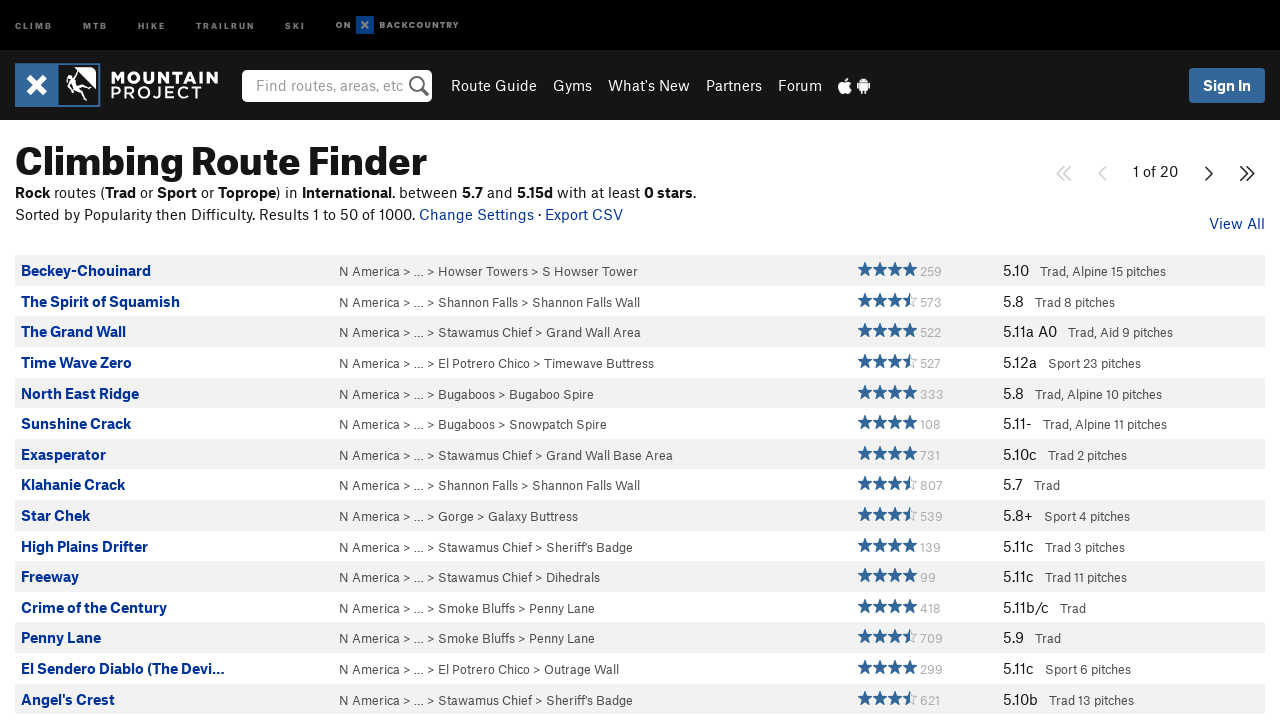

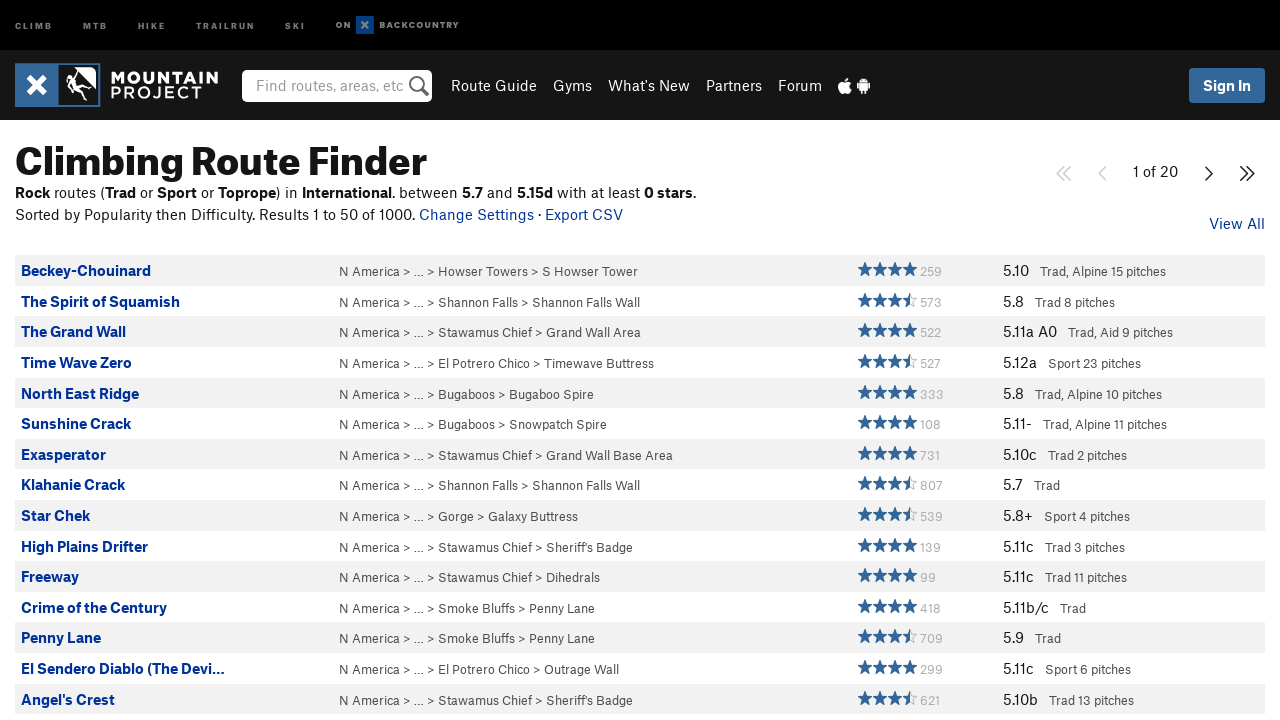